Tests the search functionality on a PWA book application by accessing a shadow DOM element and typing a search query into the search input field.

Starting URL: https://books-pwakit.appspot.com/

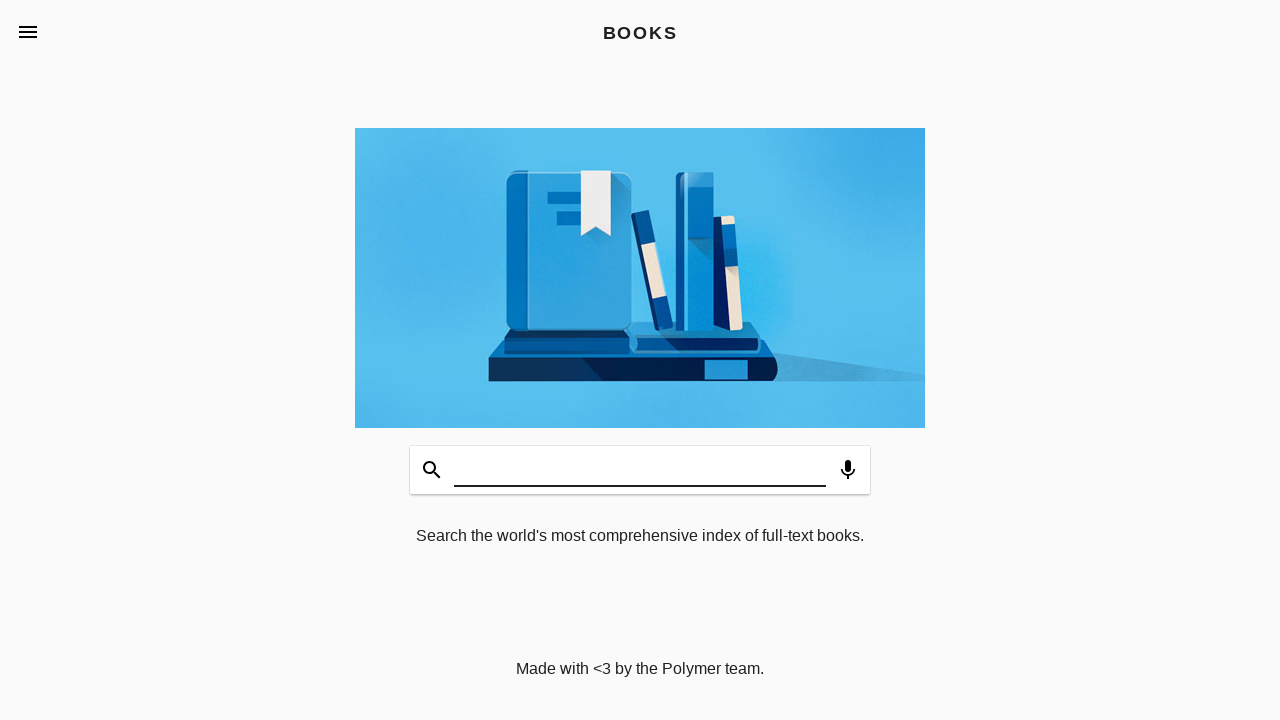

Waited for book-app element to load
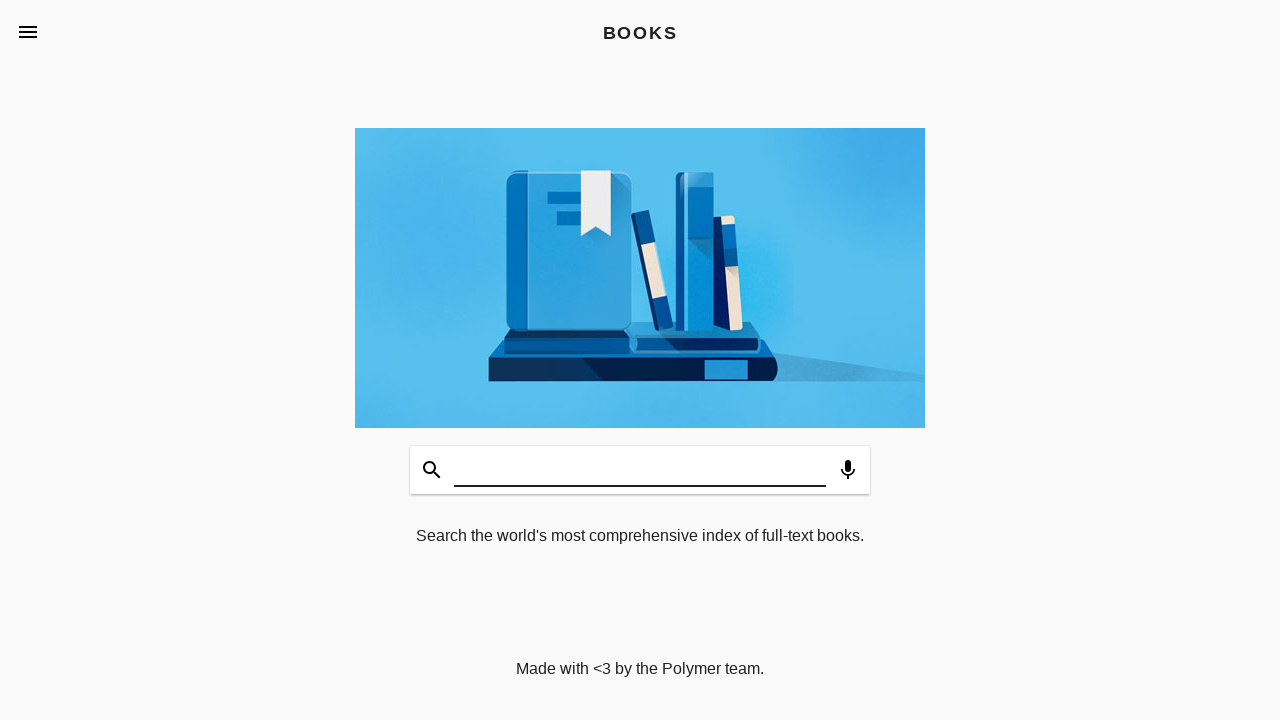

Typed 'Exploring Python Programming' into shadow DOM search input field on book-app >> #input
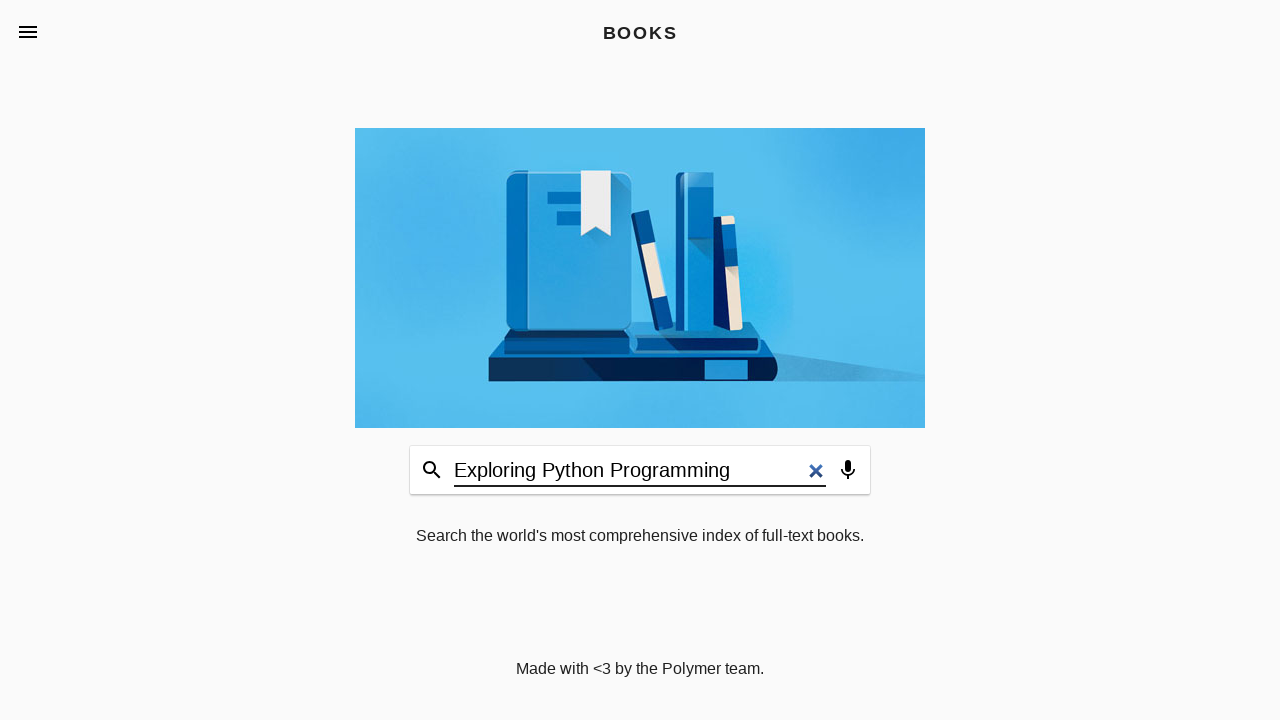

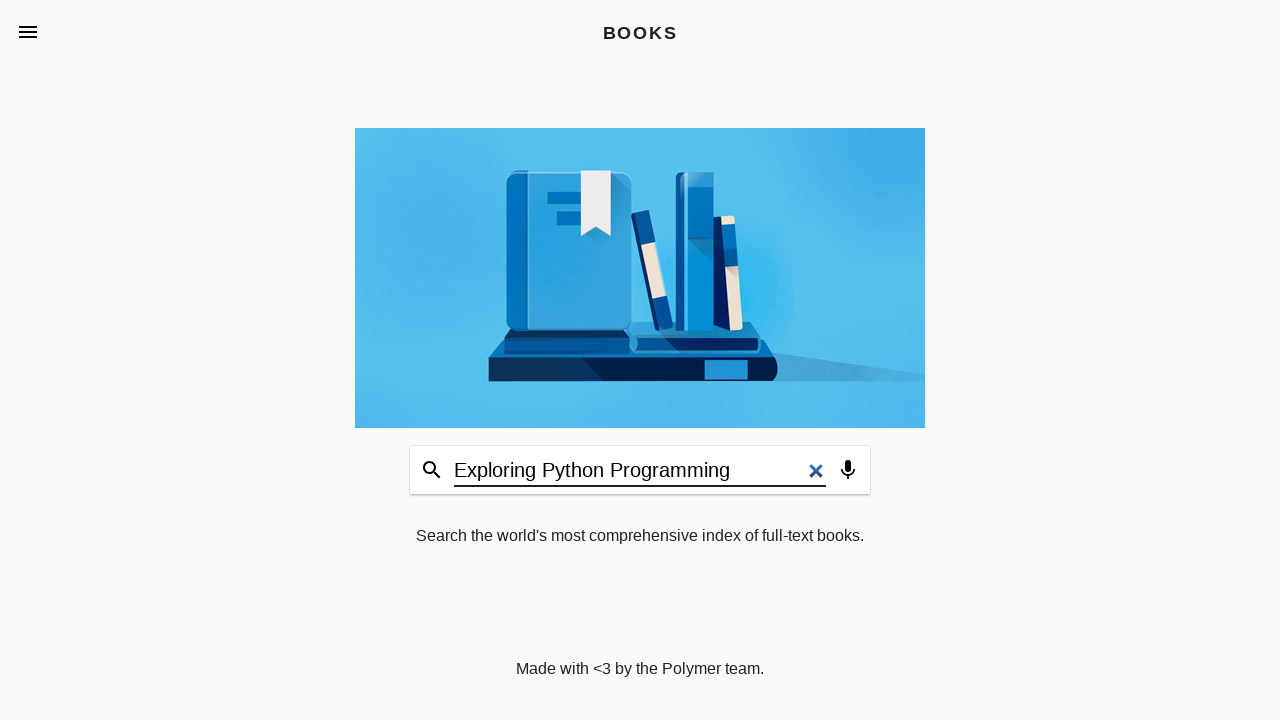